Tests JavaScript alert handling by navigating to the alerts page, triggering an alert, and accepting it

Starting URL: http://the-internet.herokuapp.com/

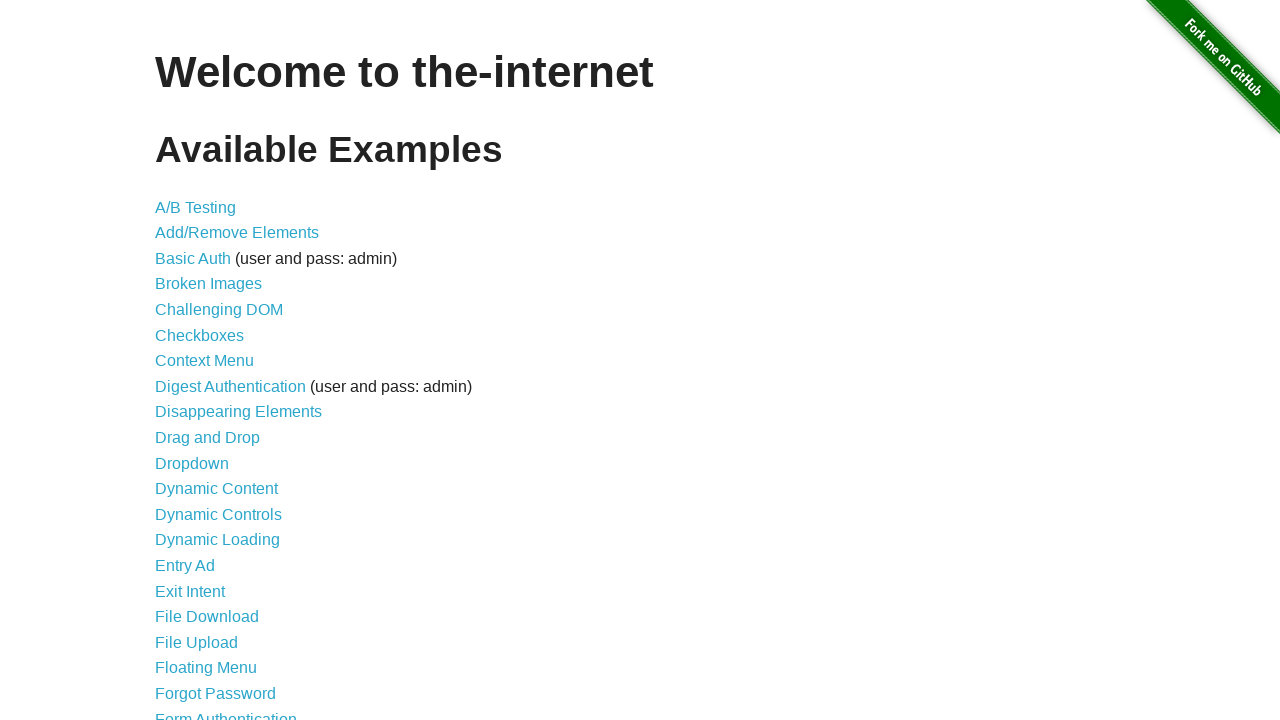

Clicked on JavaScript Alerts link at (214, 361) on text=JavaScript Alerts
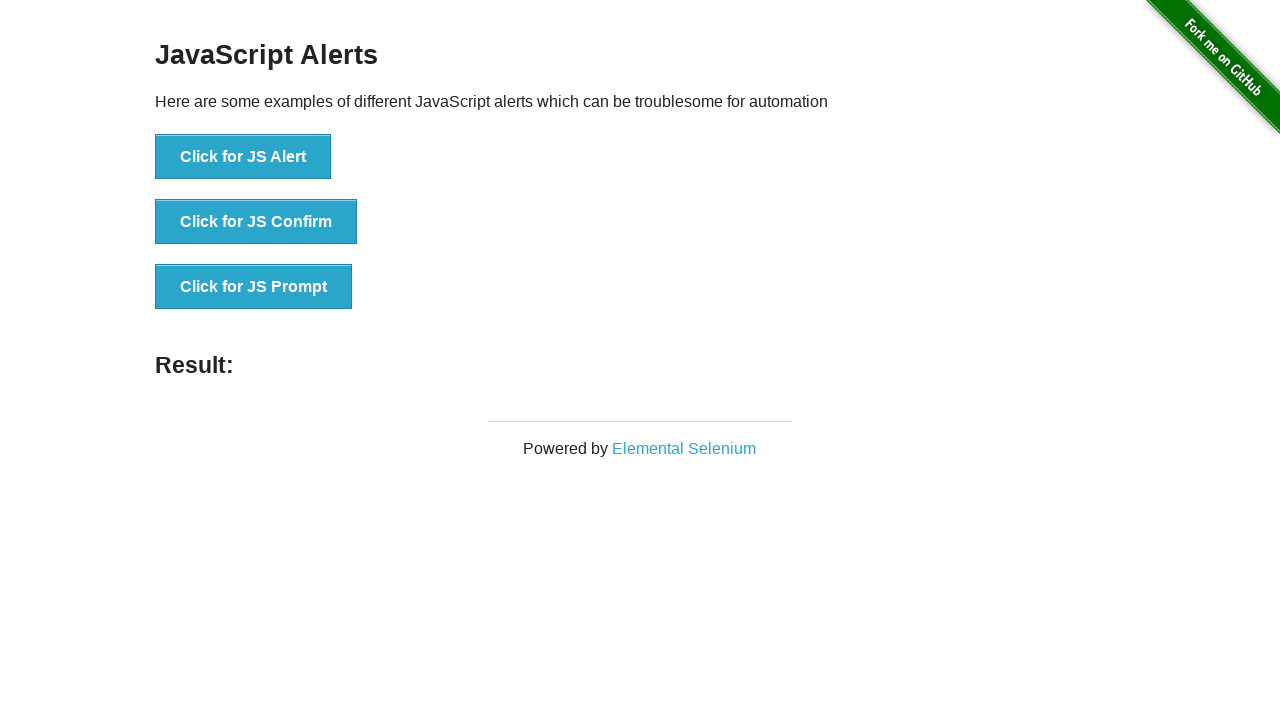

Clicked button to trigger alert at (243, 157) on xpath=/html[1]/body[1]/div[2]/div[1]/div[1]/ul[1]/li[1]/button[1]
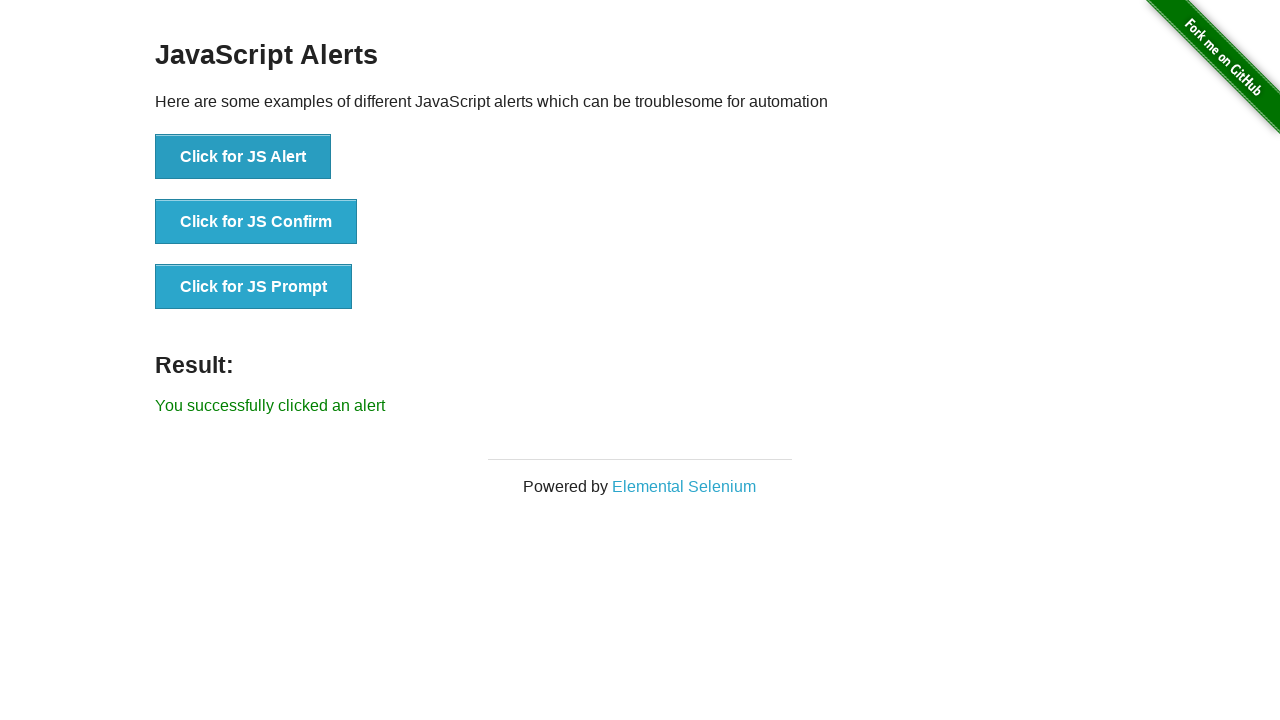

Set up dialog handler to accept alerts
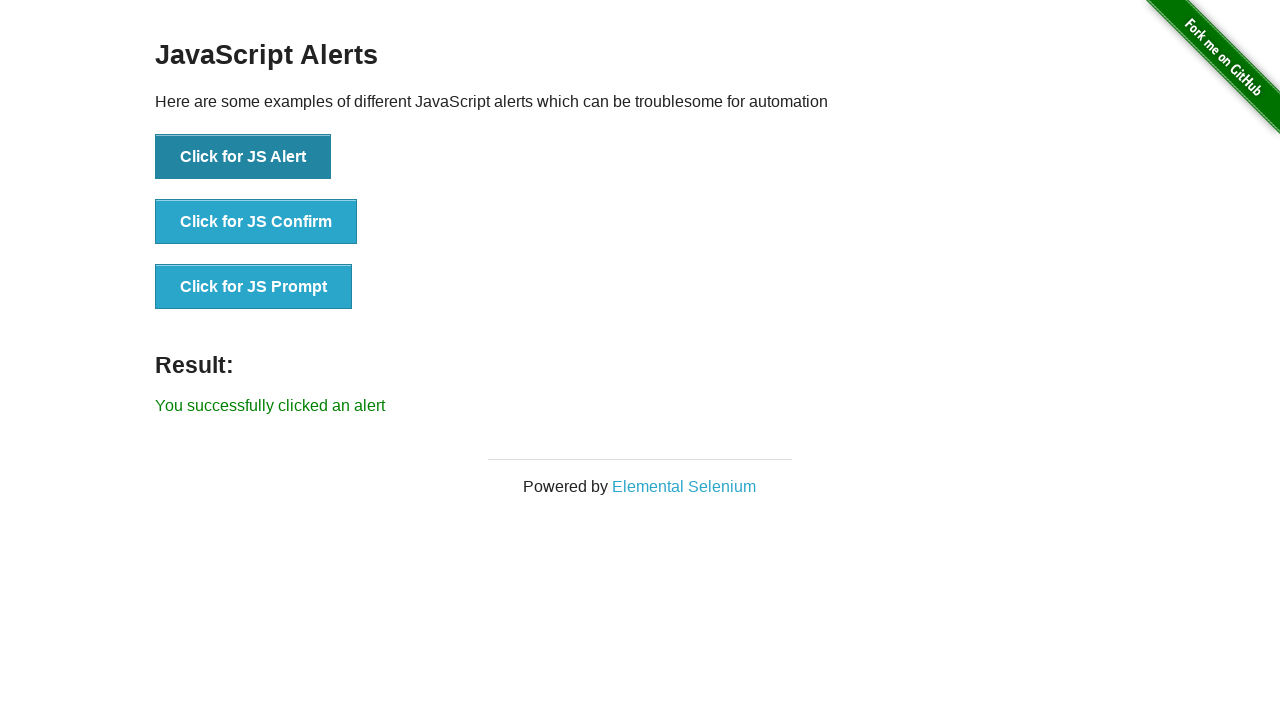

Clicked button to trigger alert and accepted it at (243, 157) on xpath=/html[1]/body[1]/div[2]/div[1]/div[1]/ul[1]/li[1]/button[1]
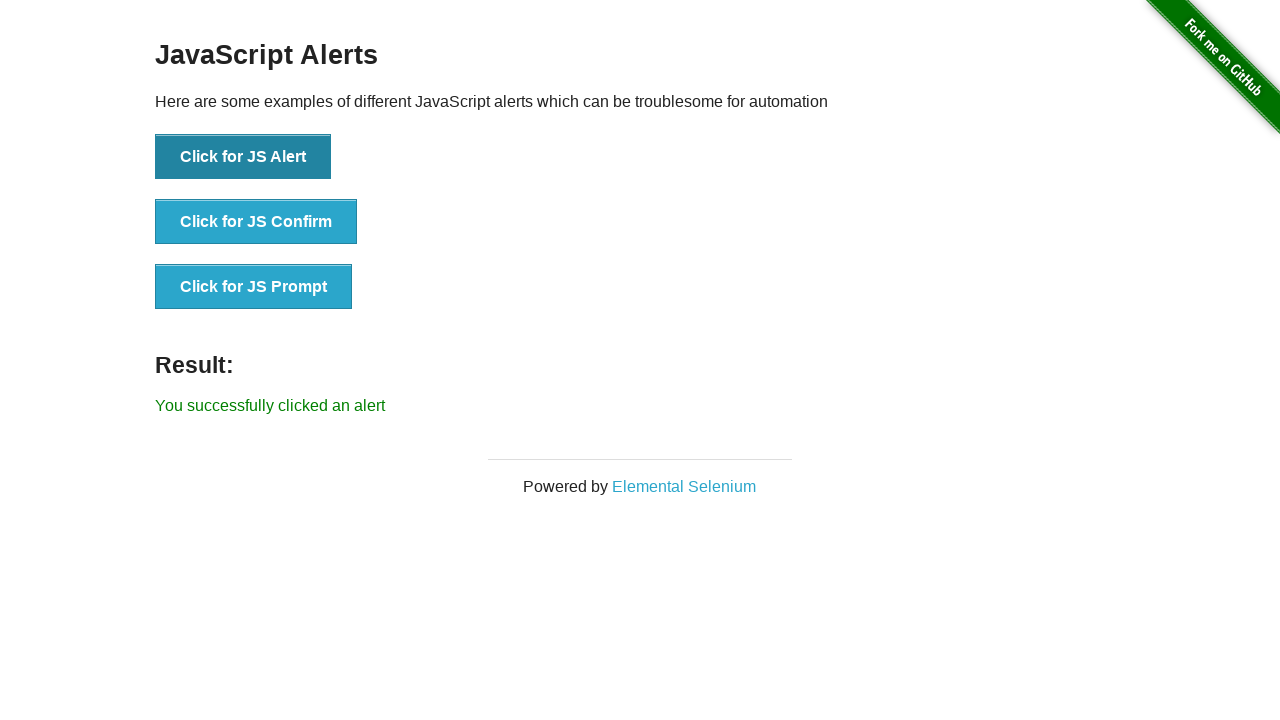

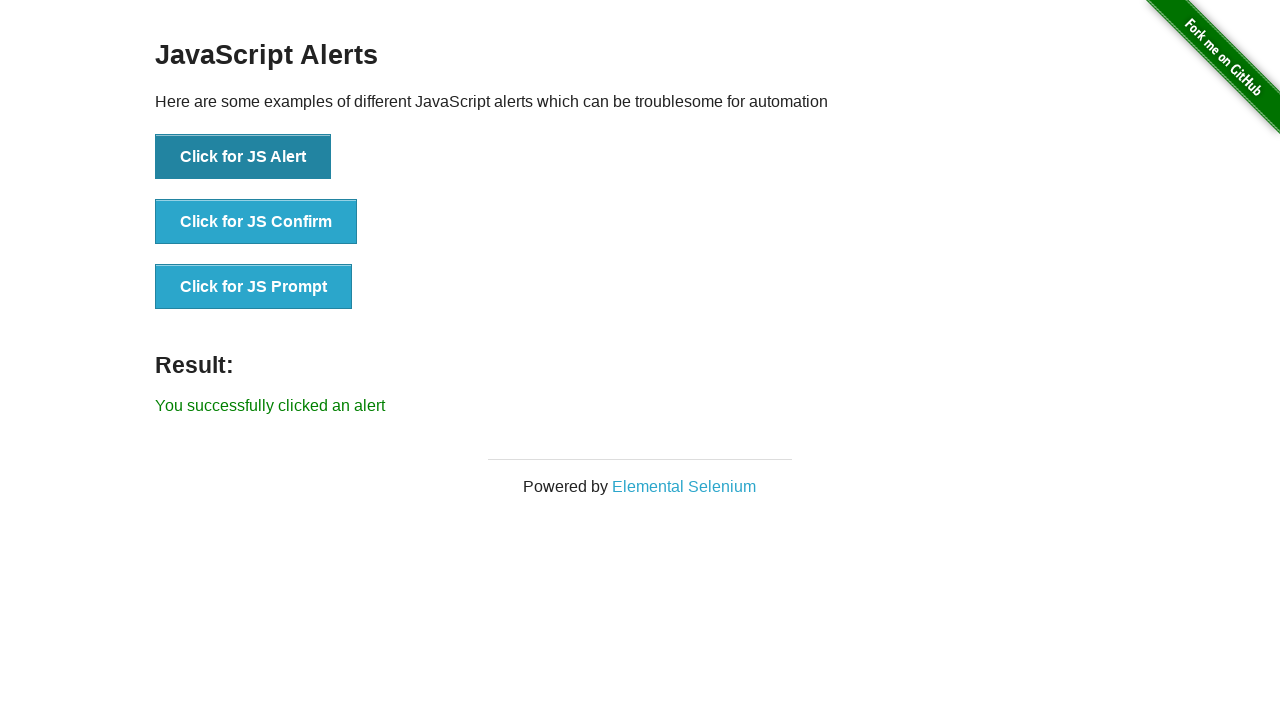